Tests filling a sample contact form with fake data including name, email, website domain, and a comment paragraph

Starting URL: https://www.globalsqa.com/samplepagetest/

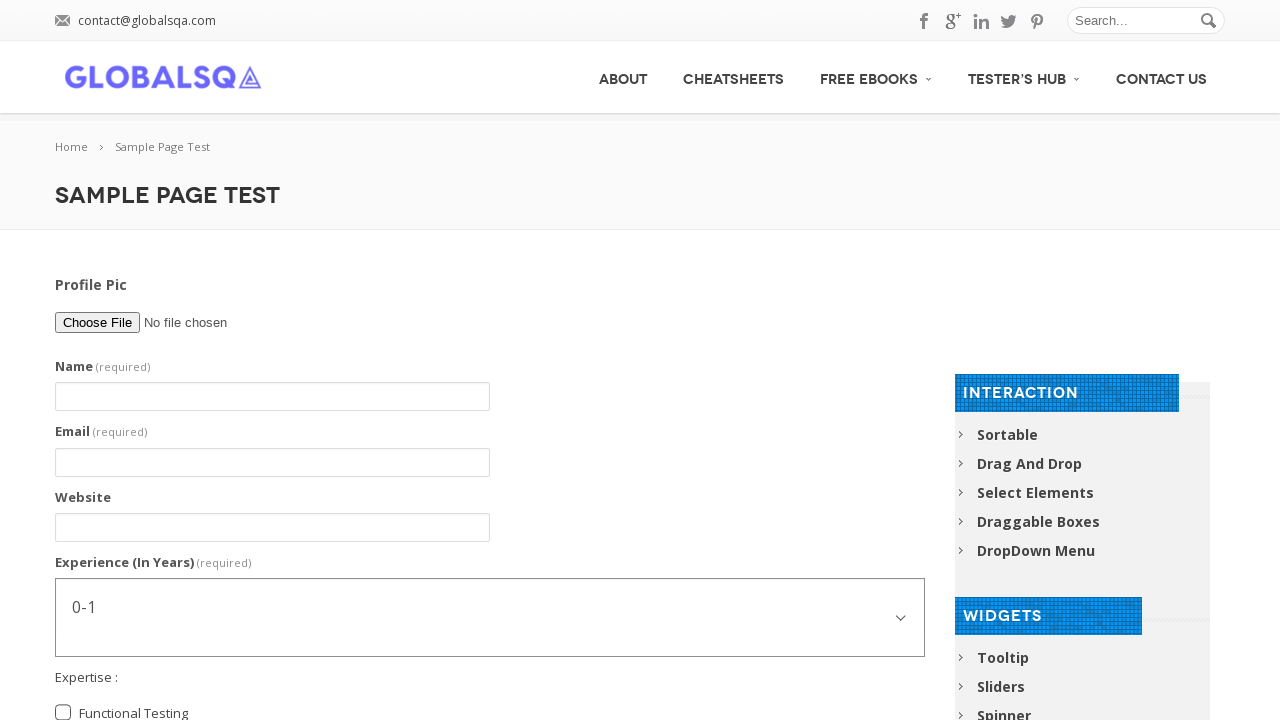

Filled name field with 'Marcus' on #g2599-name
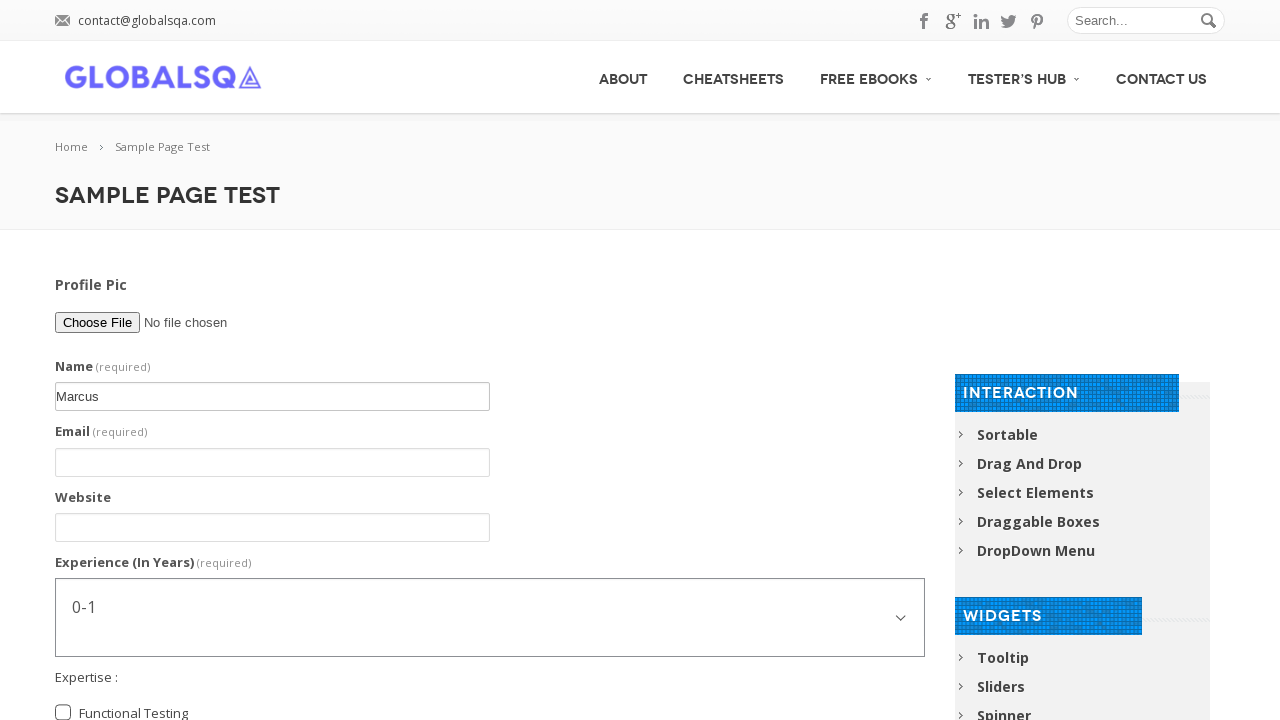

Pressed Tab to move to email field on #g2599-name
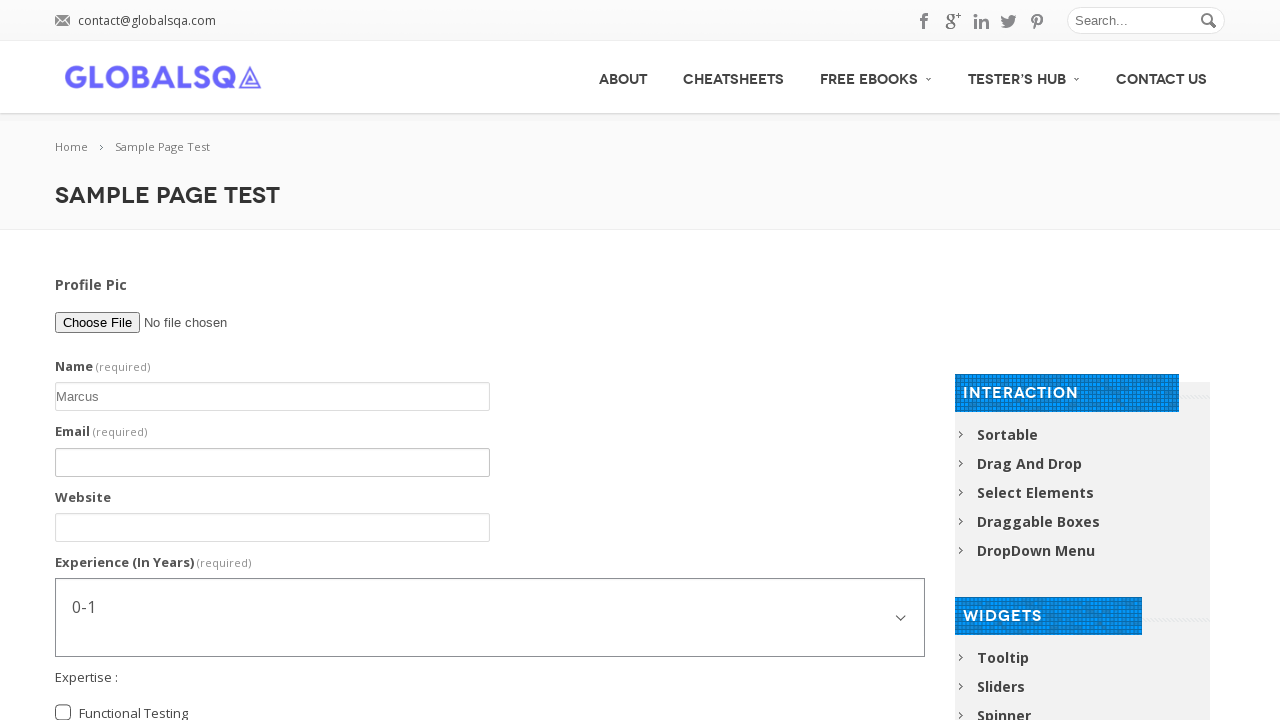

Filled email field with 'marcus.thompson@example.com' on input[name='g2599-email']
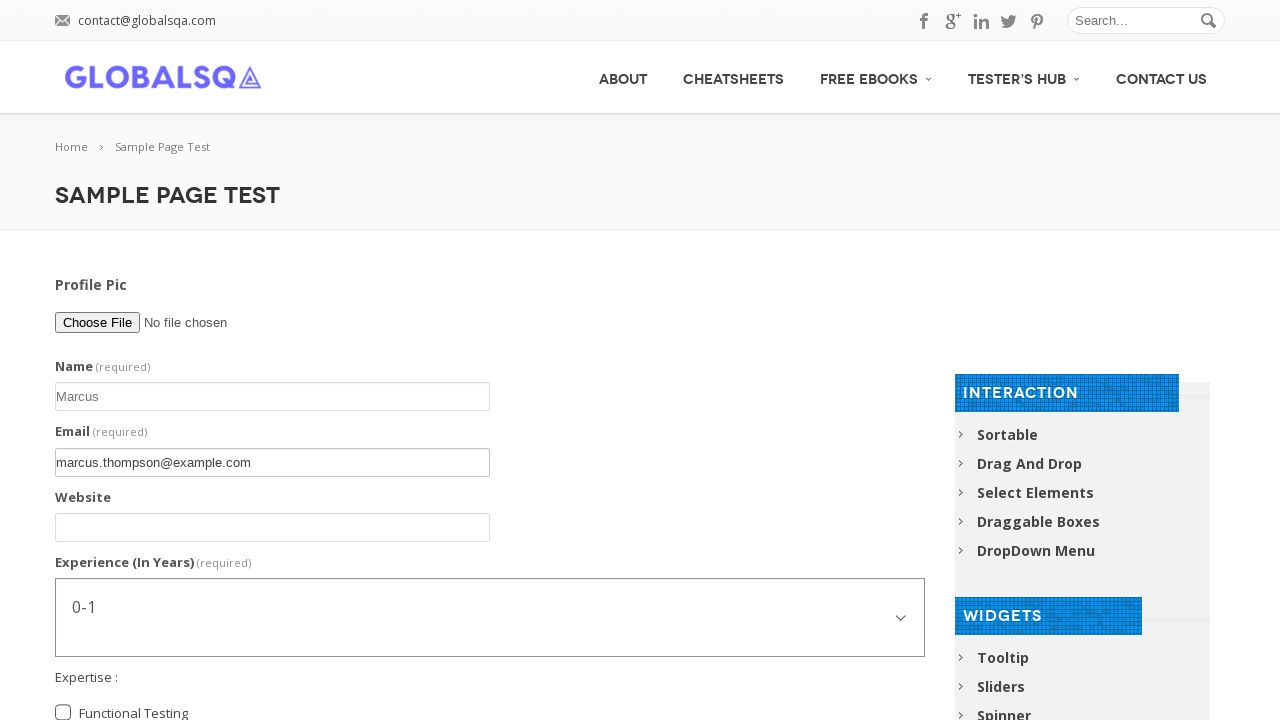

Pressed Tab to move to website field on input[name='g2599-email']
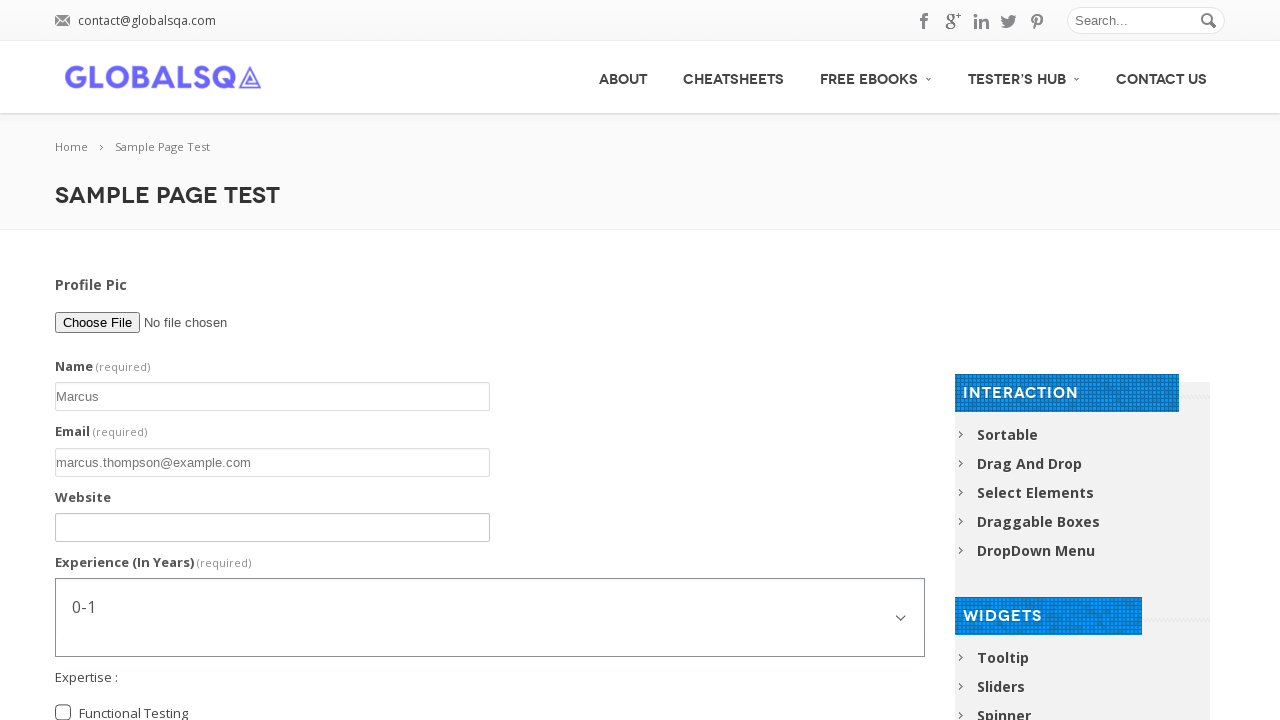

Filled website field with 'techsolutions.net' on input[name='g2599-website']
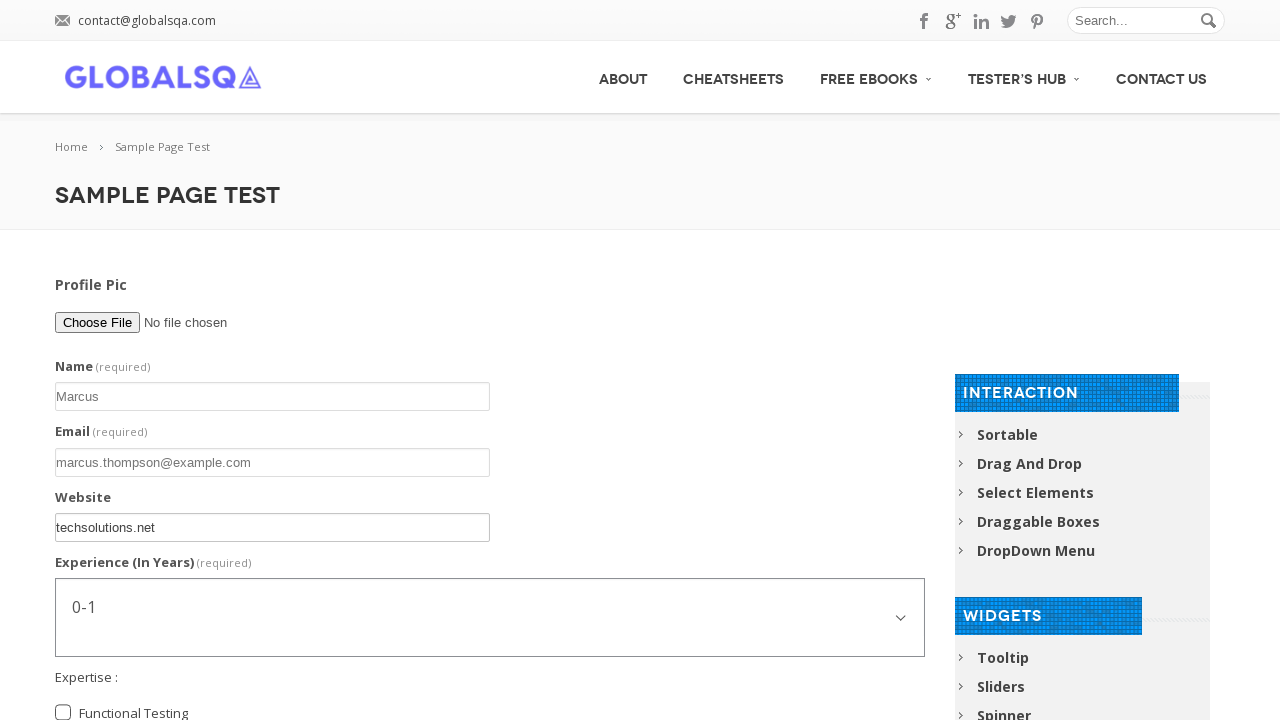

Filled comment field with Lorem ipsum paragraph on #contact-form-comment-g2599-comment
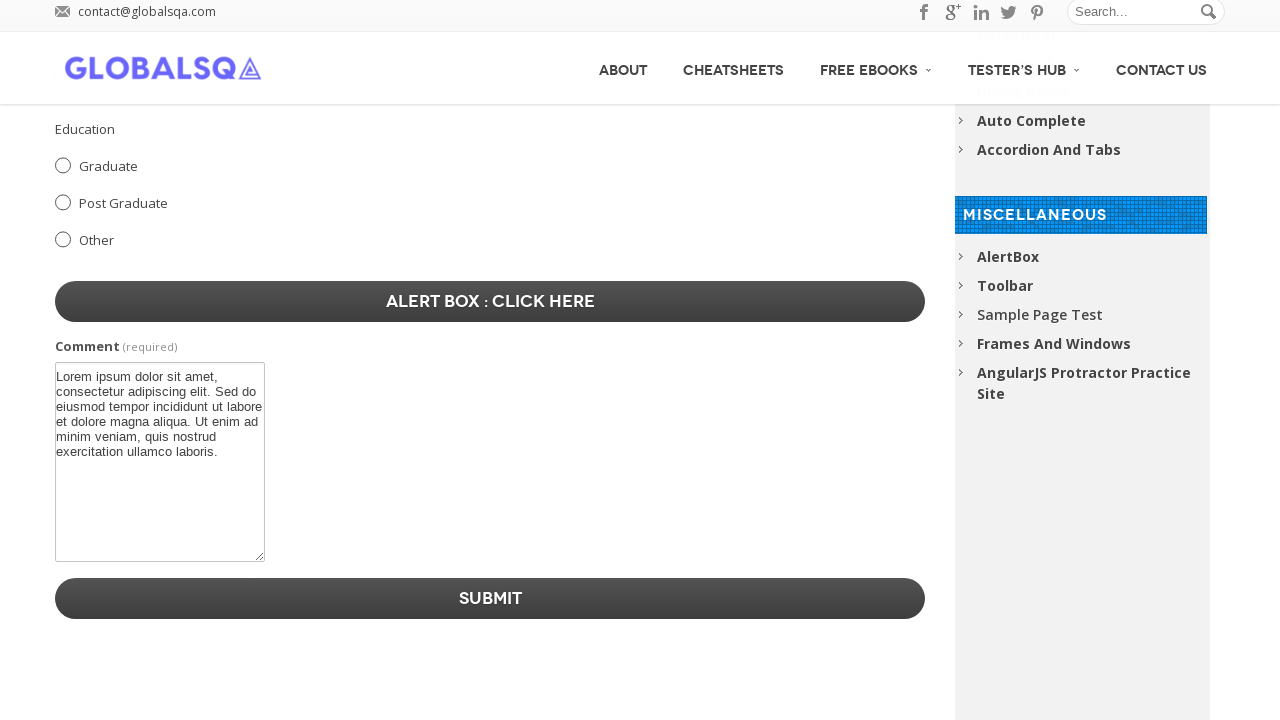

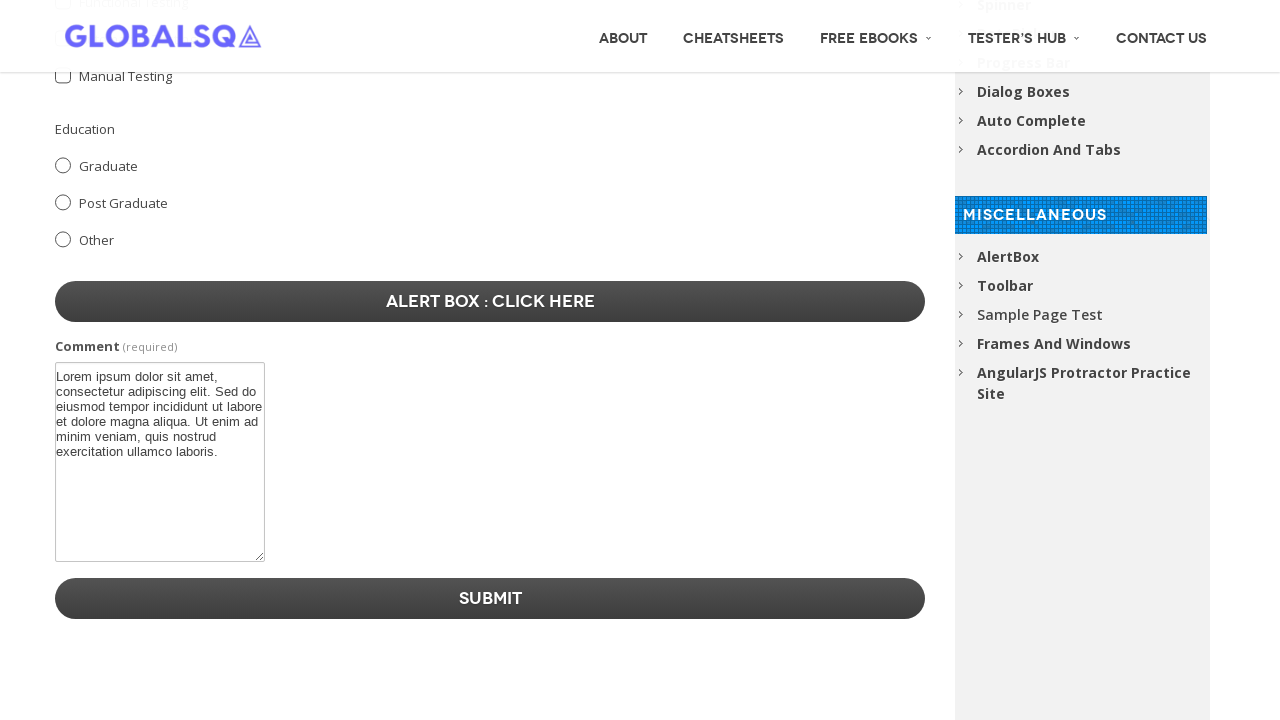